Tests iframe switching and drag-and-drop functionality on the jQuery UI droppable demo page, then navigates back to the main page by clicking the logo

Starting URL: https://jqueryui.com/droppable/

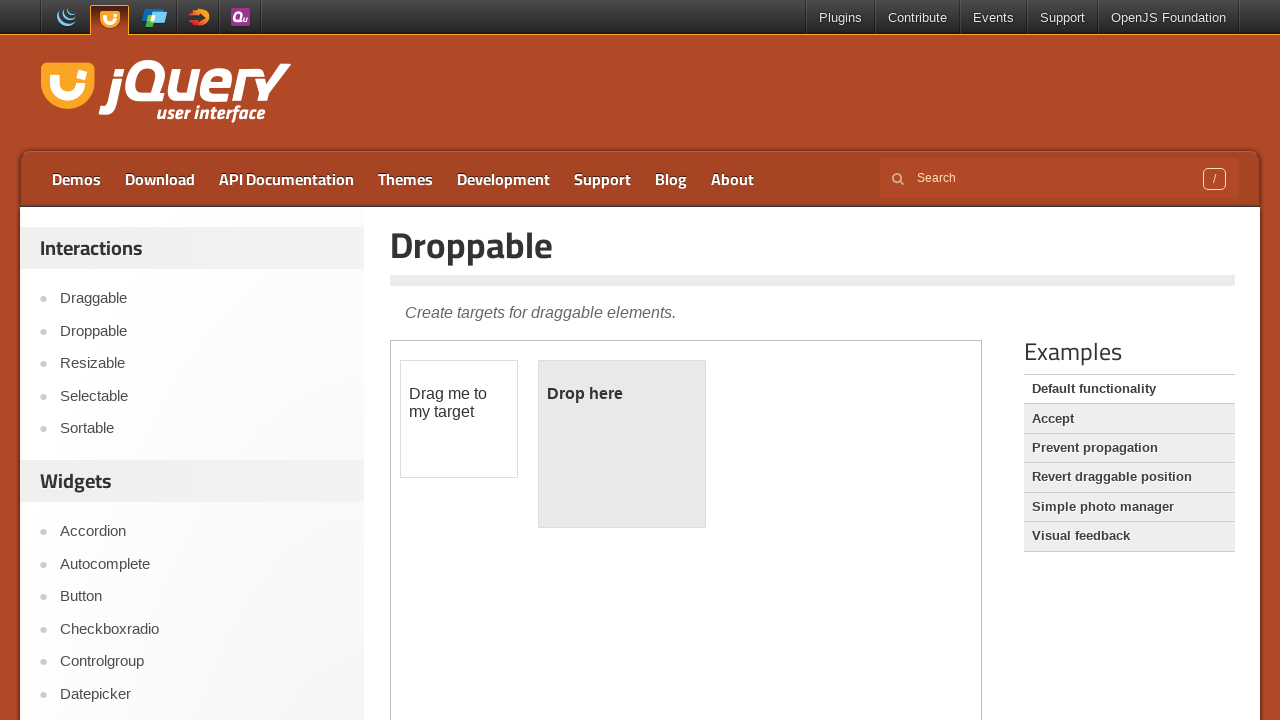

Located the demo iframe
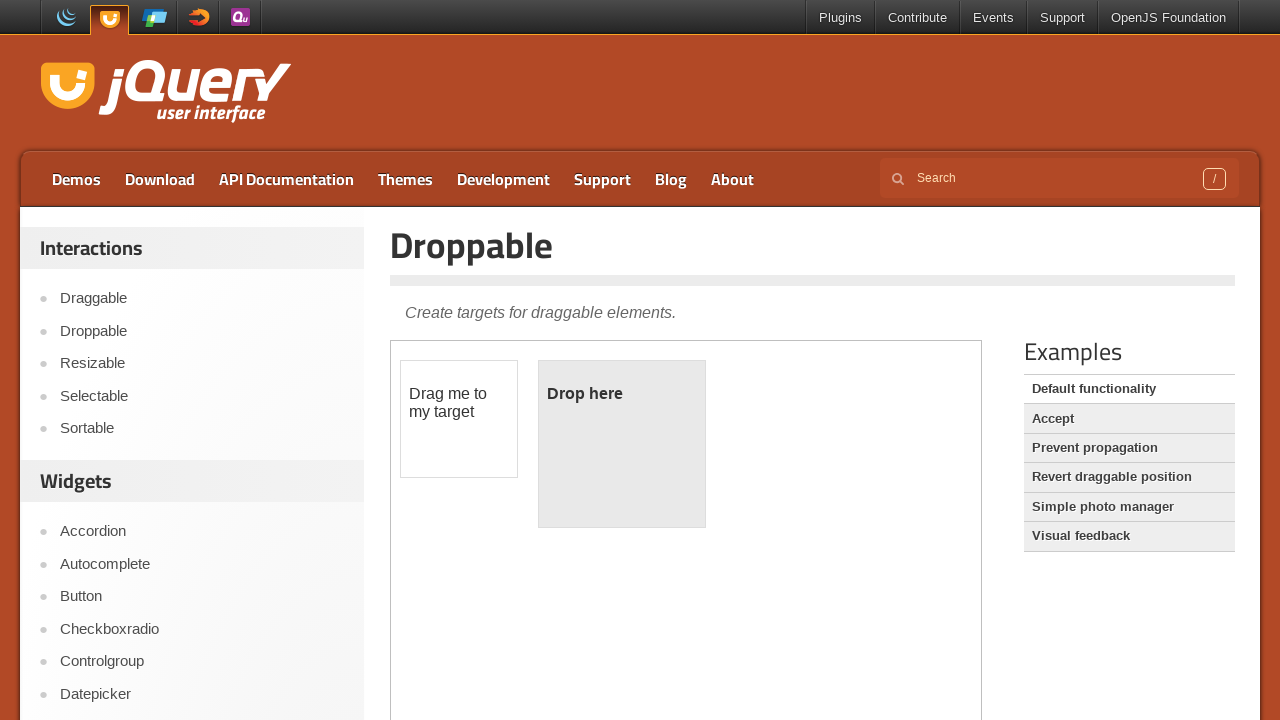

Located draggable element within iframe
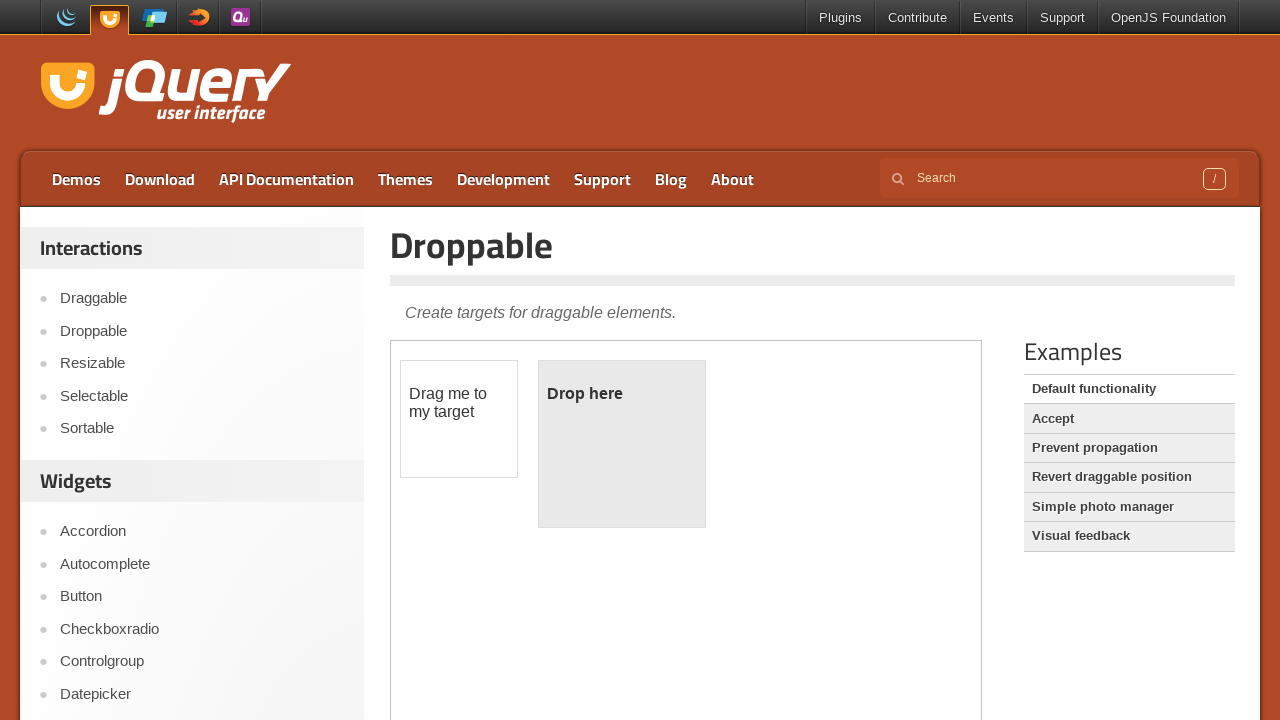

Located droppable element within iframe
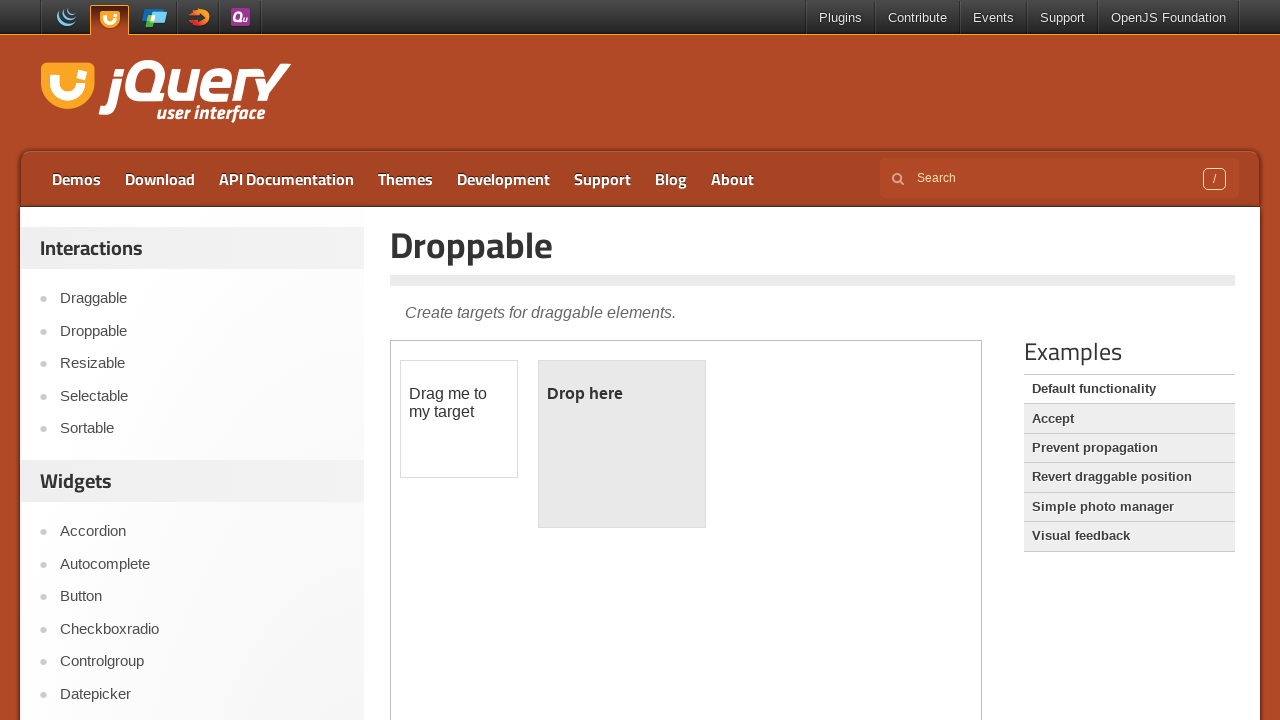

Dragged and dropped the draggable element onto the droppable element at (622, 444)
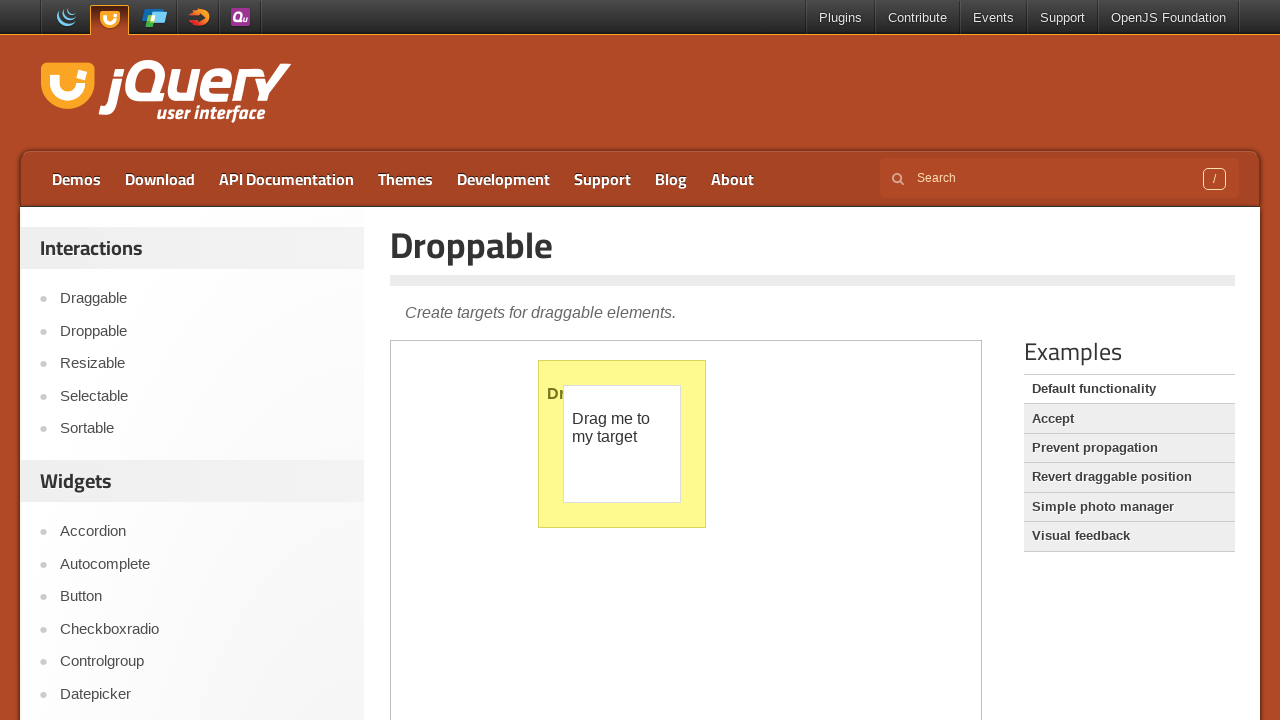

Clicked the logo link to navigate back to the main page at (166, 93) on .logo a
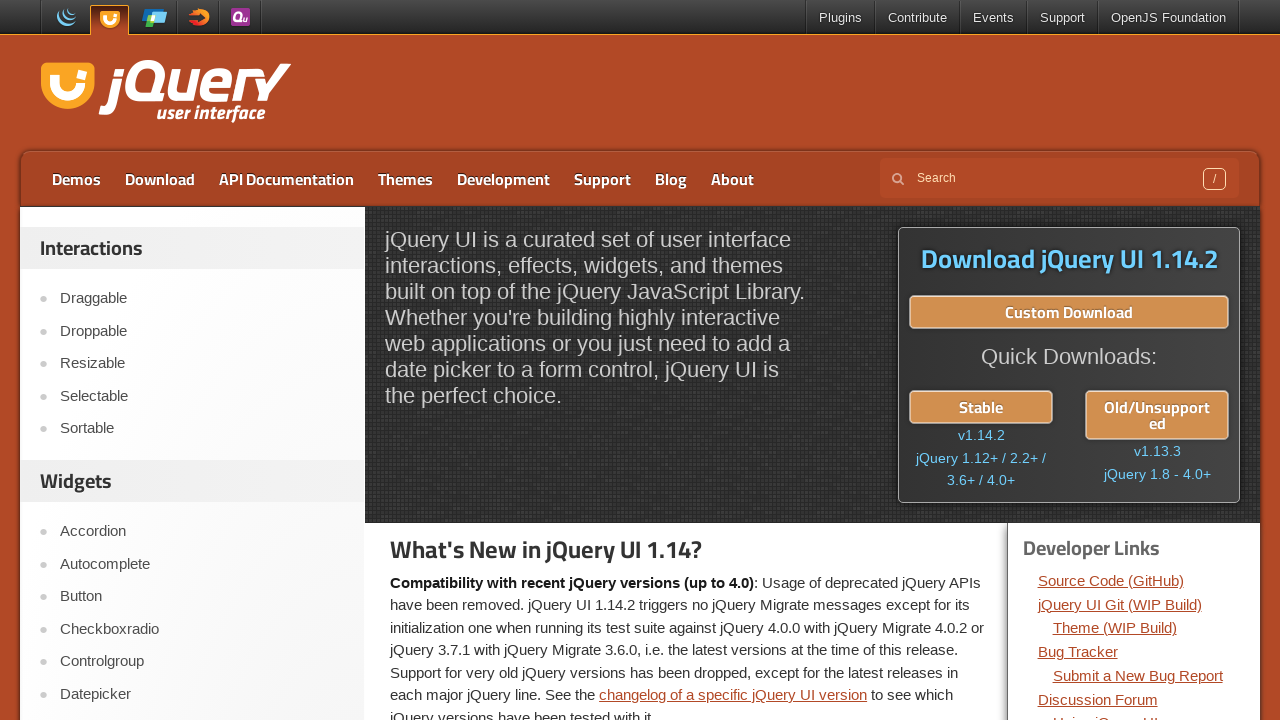

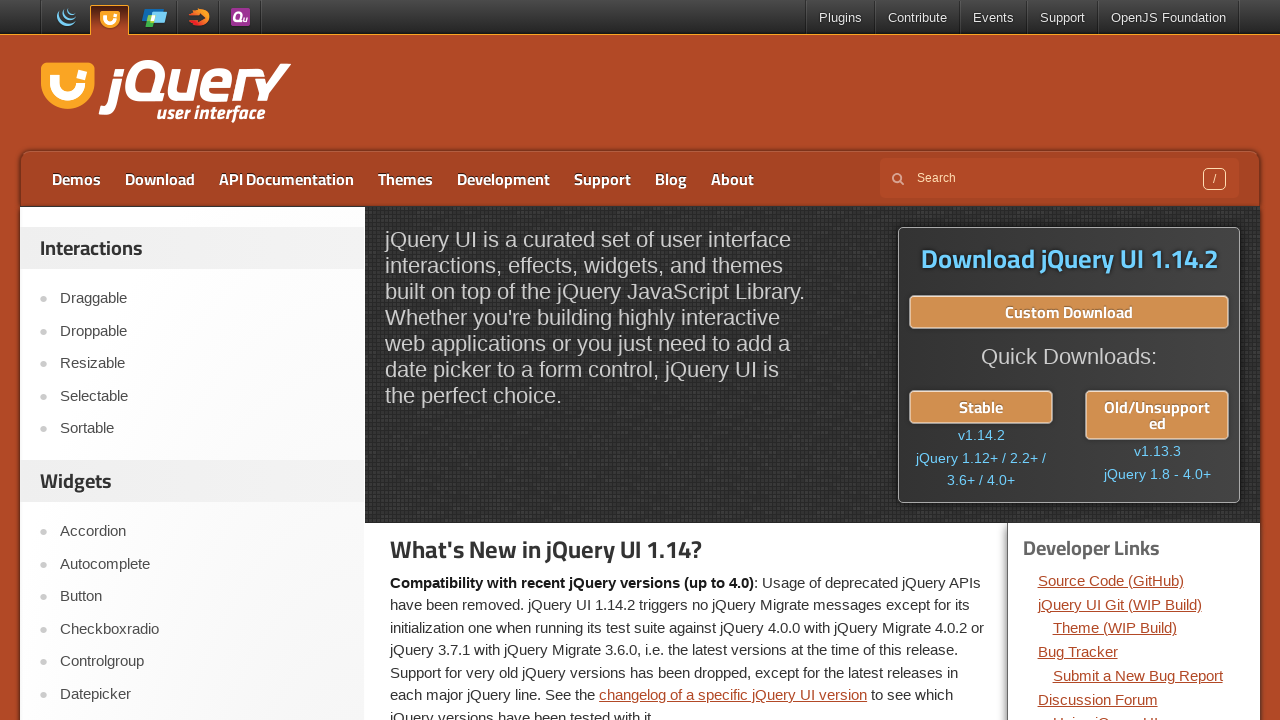